Tests opting out of A/B tests by navigating to an A/B test page, verifying the initial A/B test variation, adding an opt-out cookie, refreshing the page, and confirming the opt-out took effect by checking the heading text changes to "No A/B Test".

Starting URL: http://the-internet.herokuapp.com/abtest

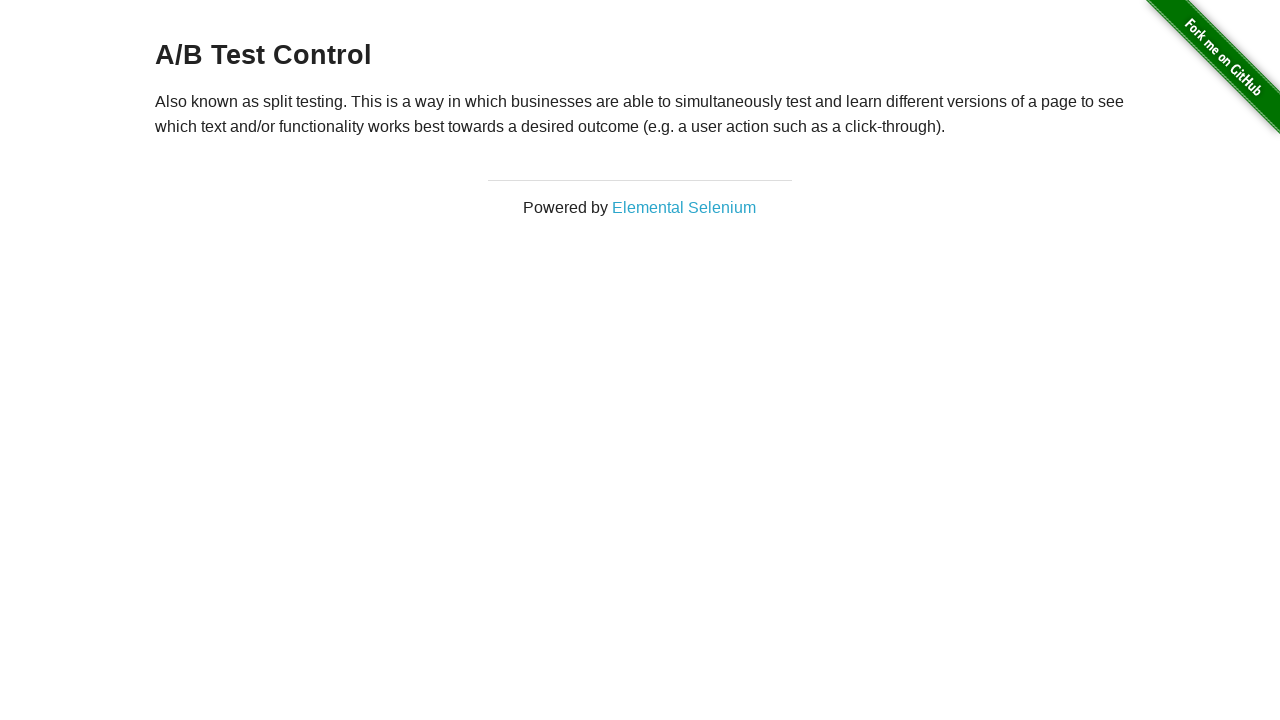

Waited for heading element to load
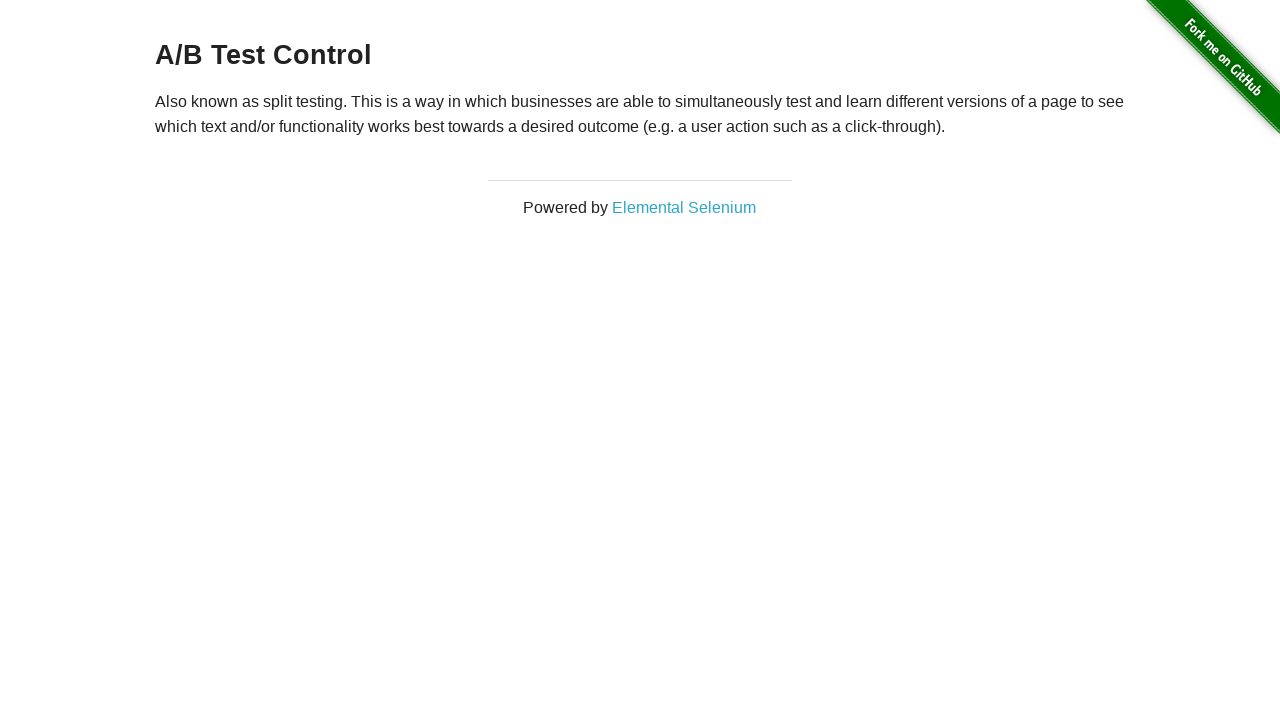

Retrieved heading text: A/B Test Control
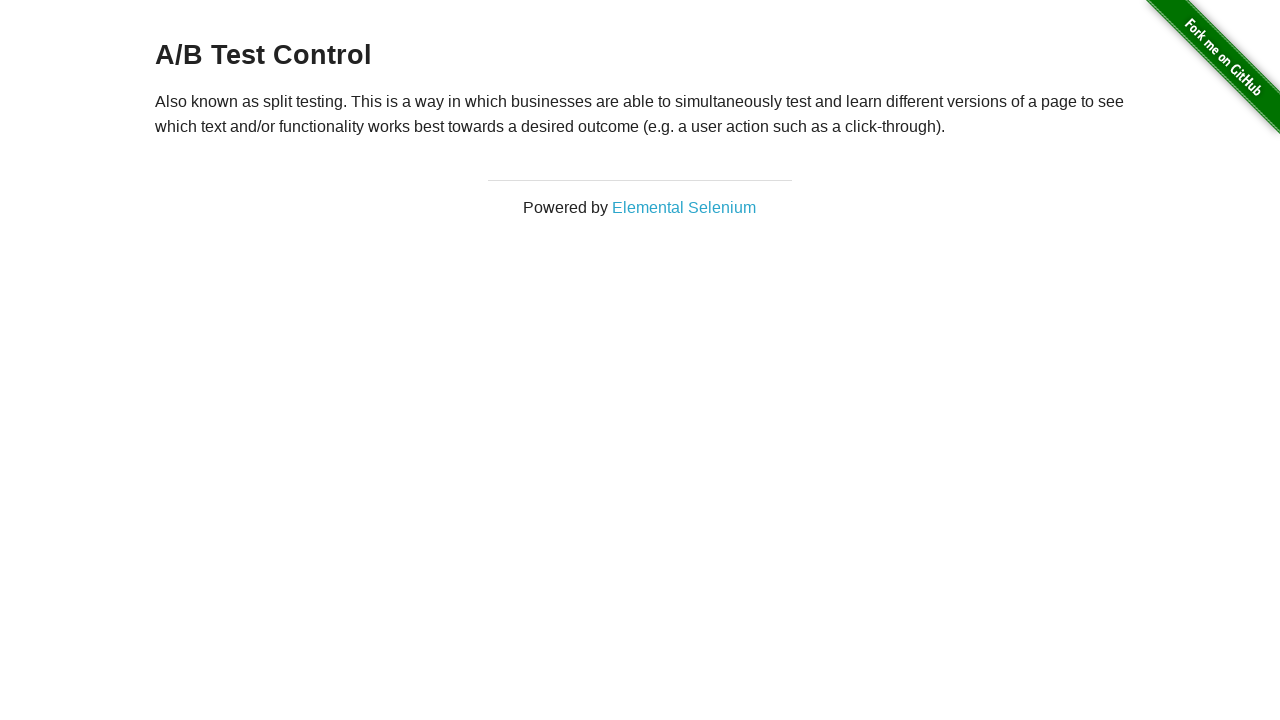

Verified initial heading shows A/B test variation: A/B Test Control
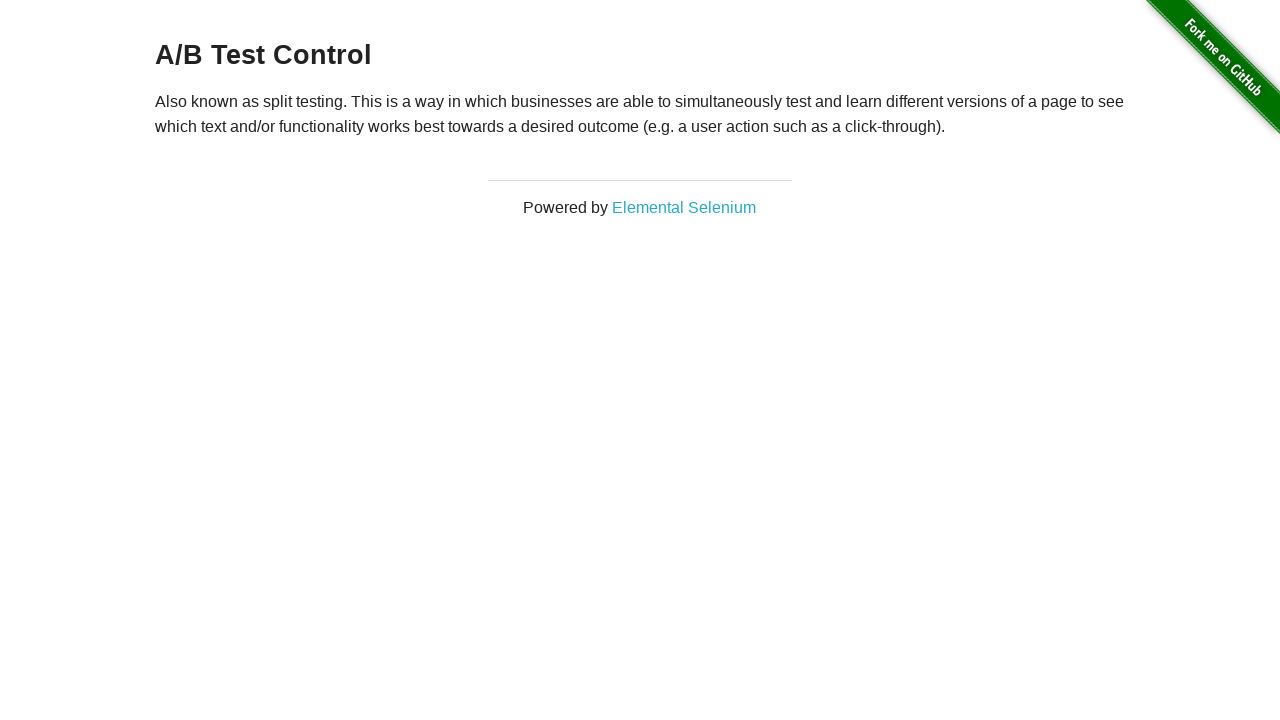

Added optimizelyOptOut cookie to context
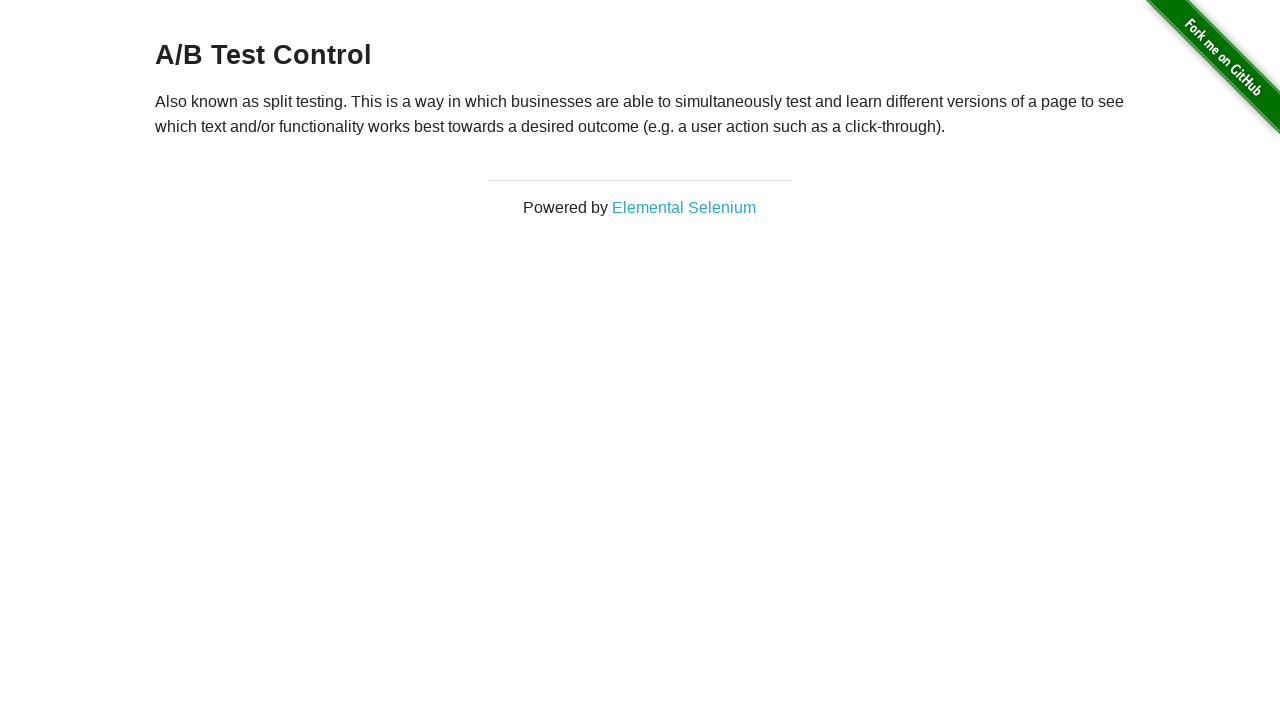

Reloaded the page after adding opt-out cookie
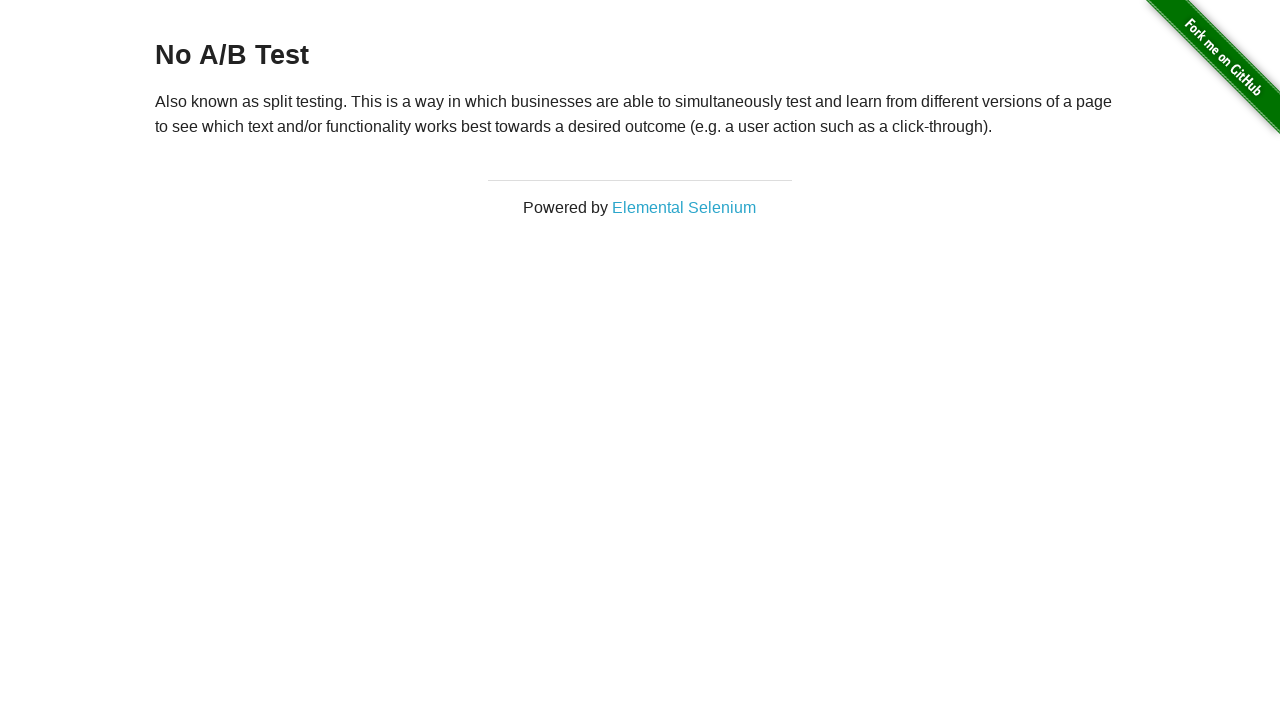

Waited for heading element to load after page refresh
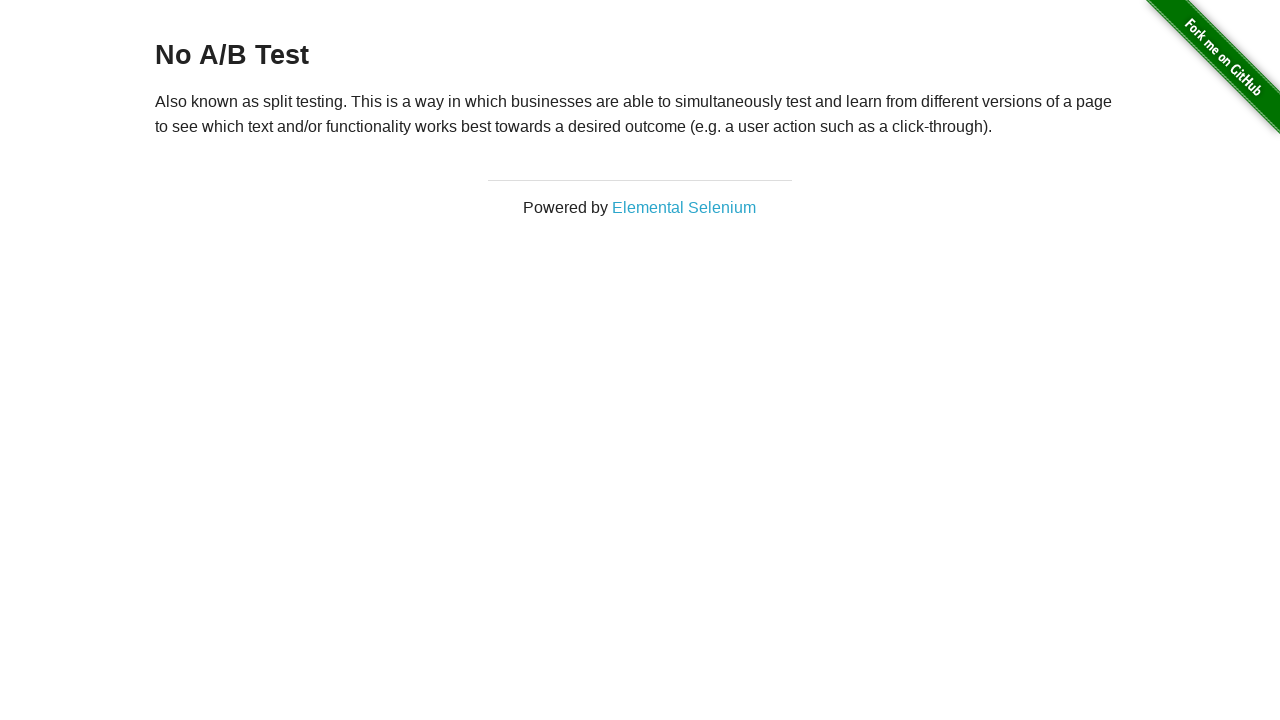

Verified opt-out took effect: heading now shows 'No A/B Test'
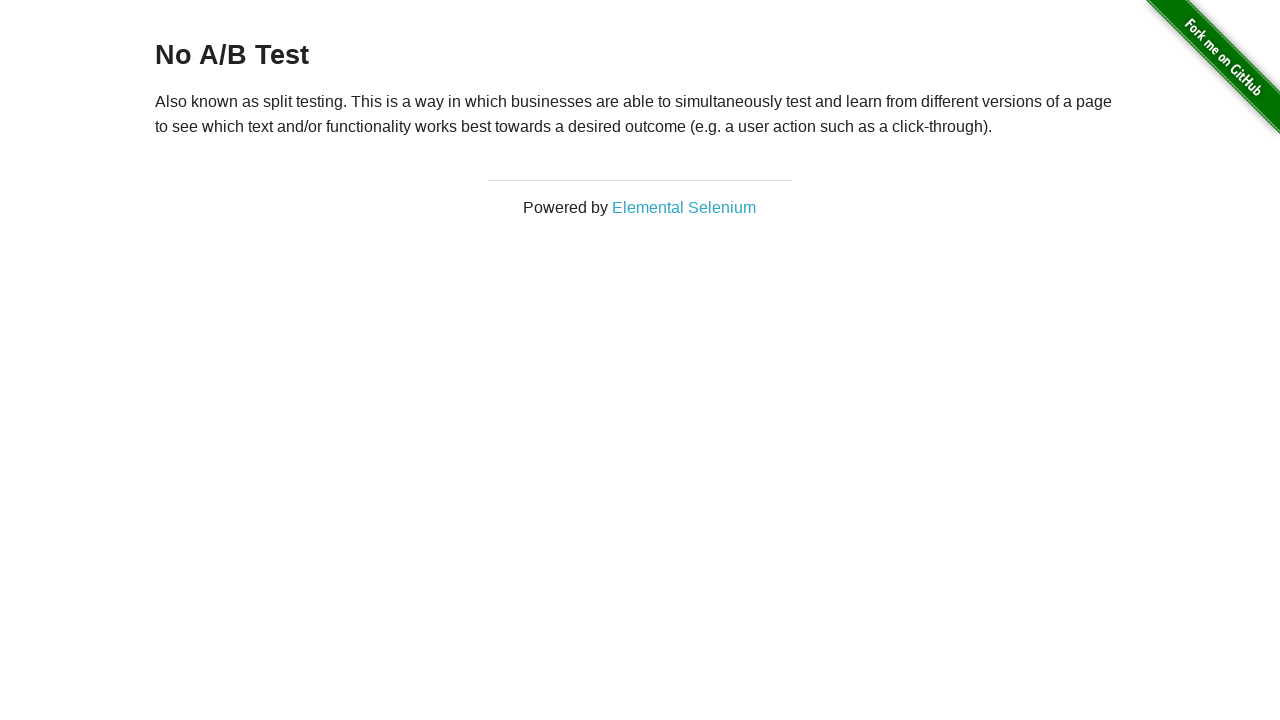

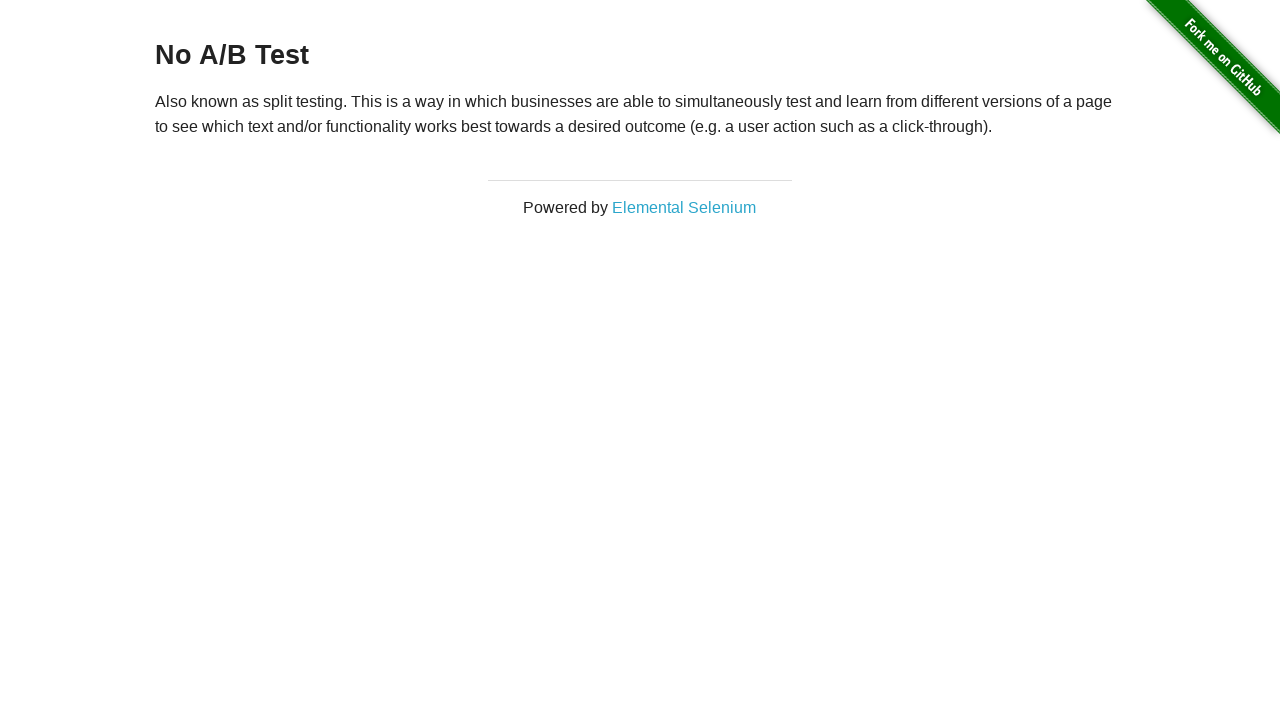